Tests selecting a value from a non-select dropdown by clicking the dropdown menu and selecting Facebook, then verifying navigation to the Facebook page

Starting URL: https://practice.cydeo.com/dropdown

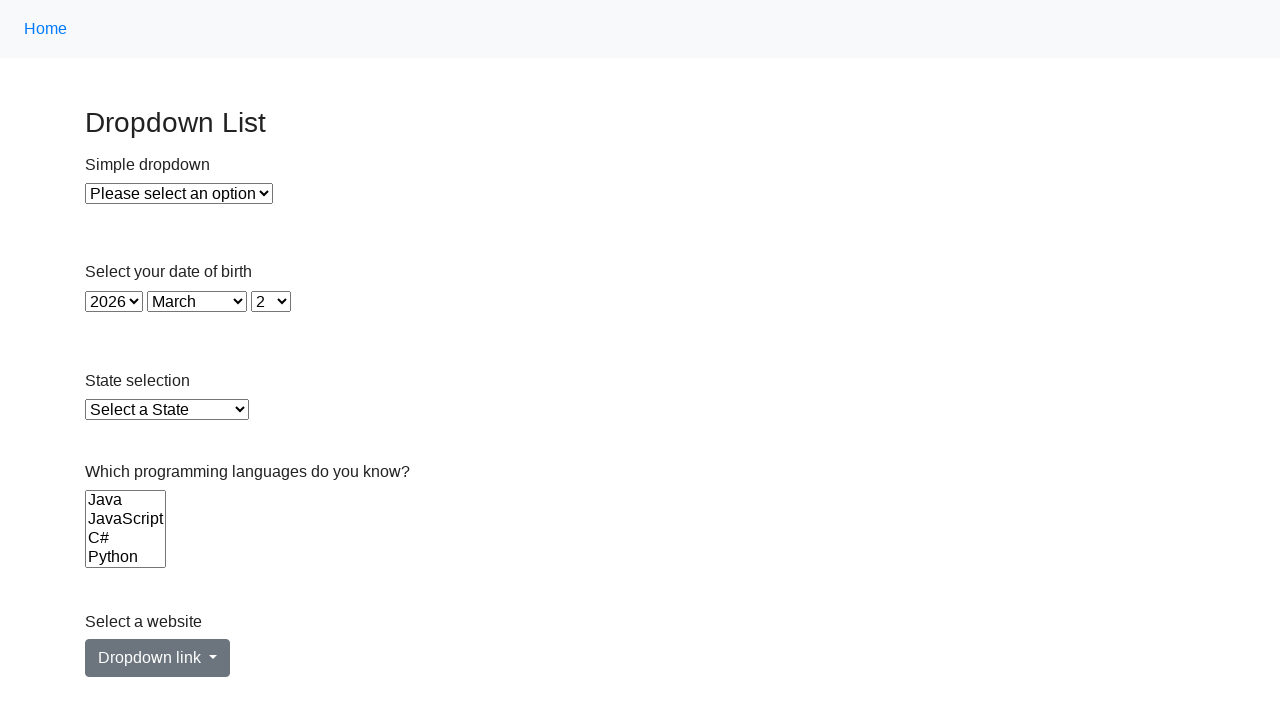

Clicked dropdown menu link to display website options at (158, 658) on a#dropdownMenuLink
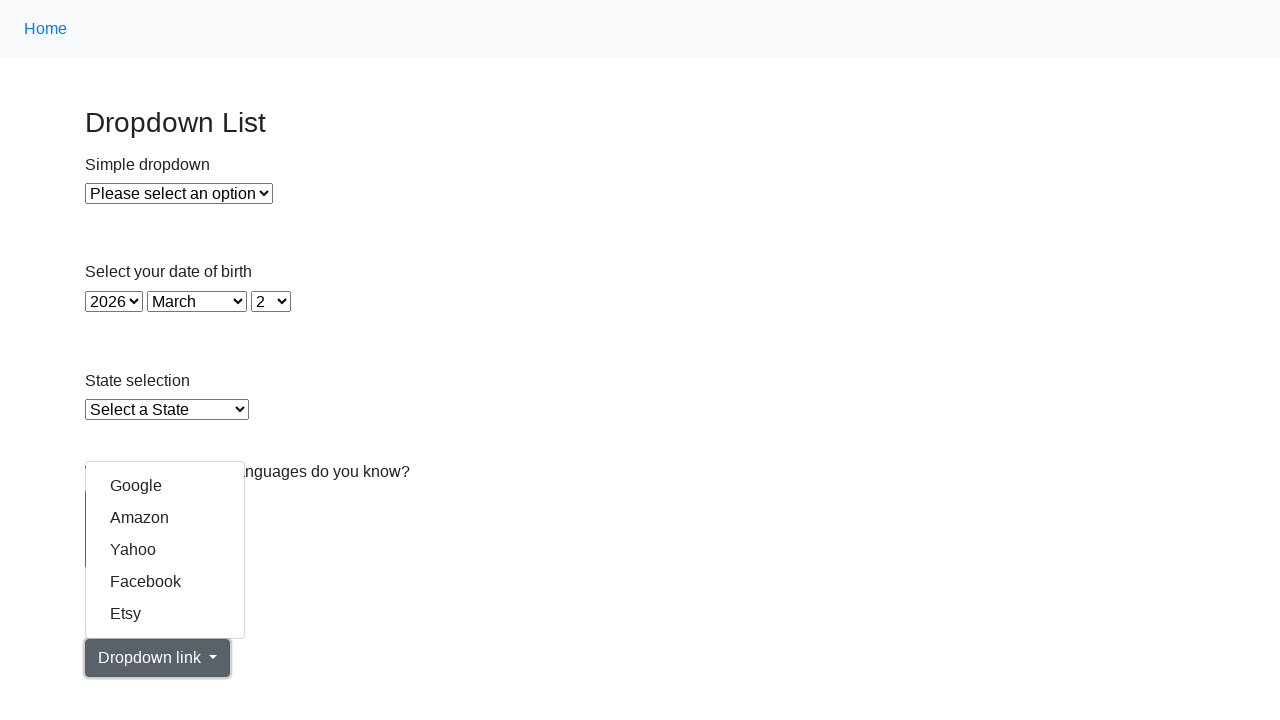

Selected Facebook from the dropdown menu at (165, 582) on a:text('Facebook')
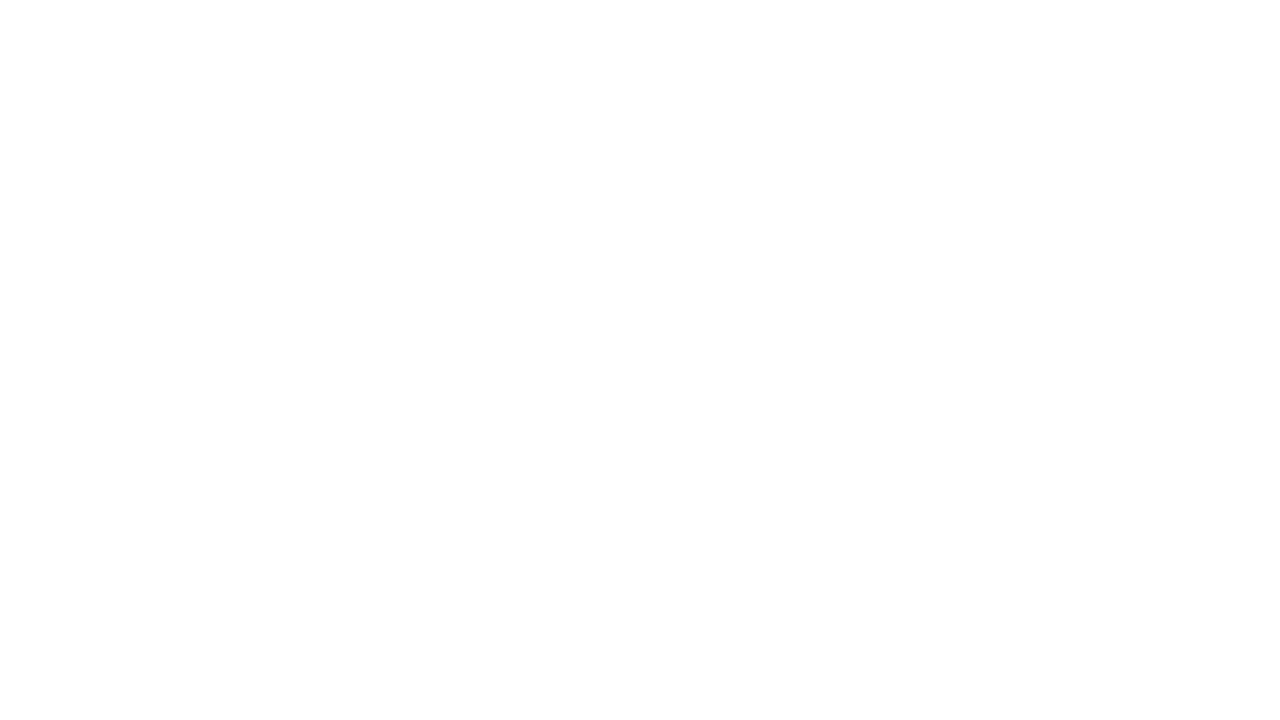

Waited for navigation to Facebook page to complete
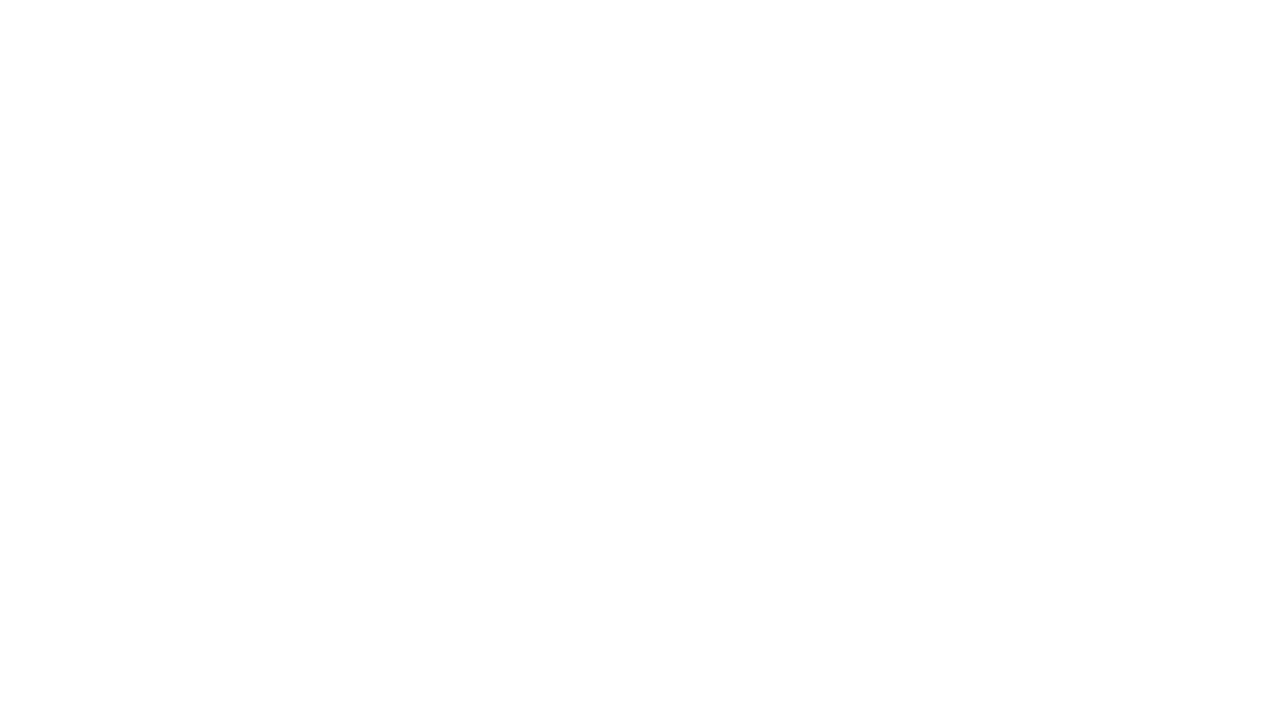

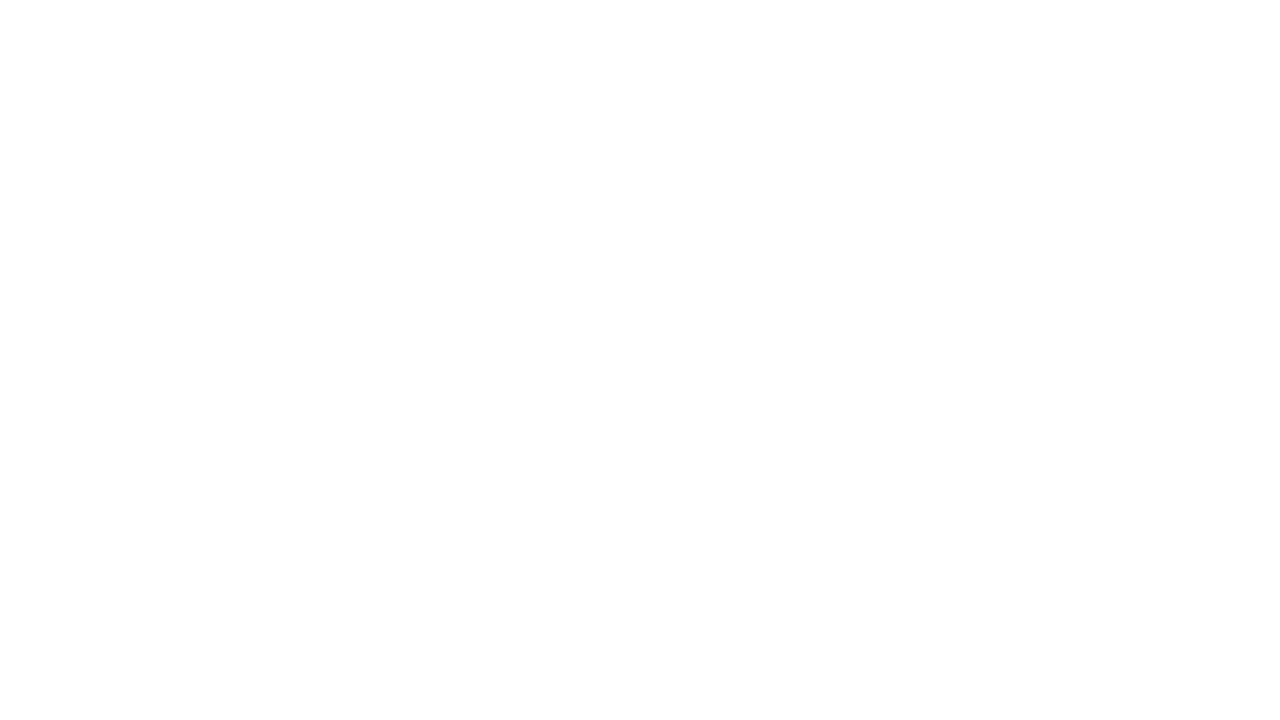